Navigates to VTiger CRM demo page and verifies the Sign in button is present and has valid dimensions by locating the element.

Starting URL: https://demo.vtiger.com/vtigercrm/

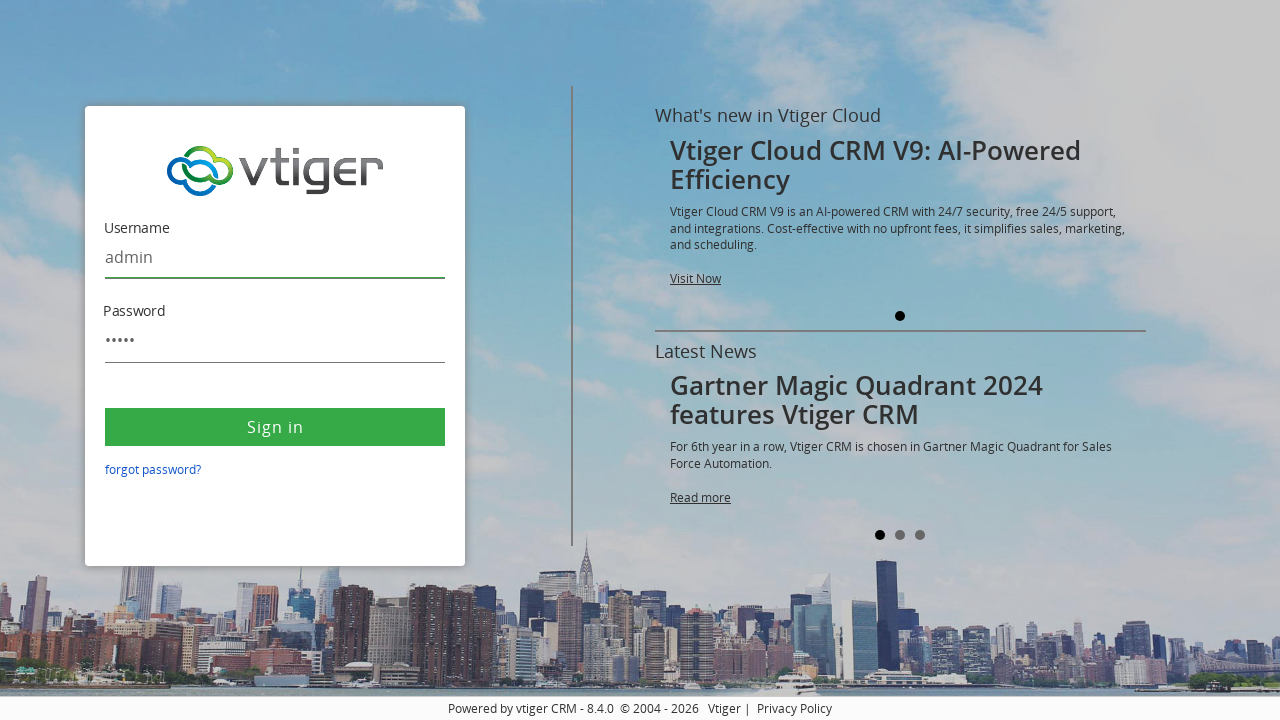

Located and waited for Sign in button to be visible
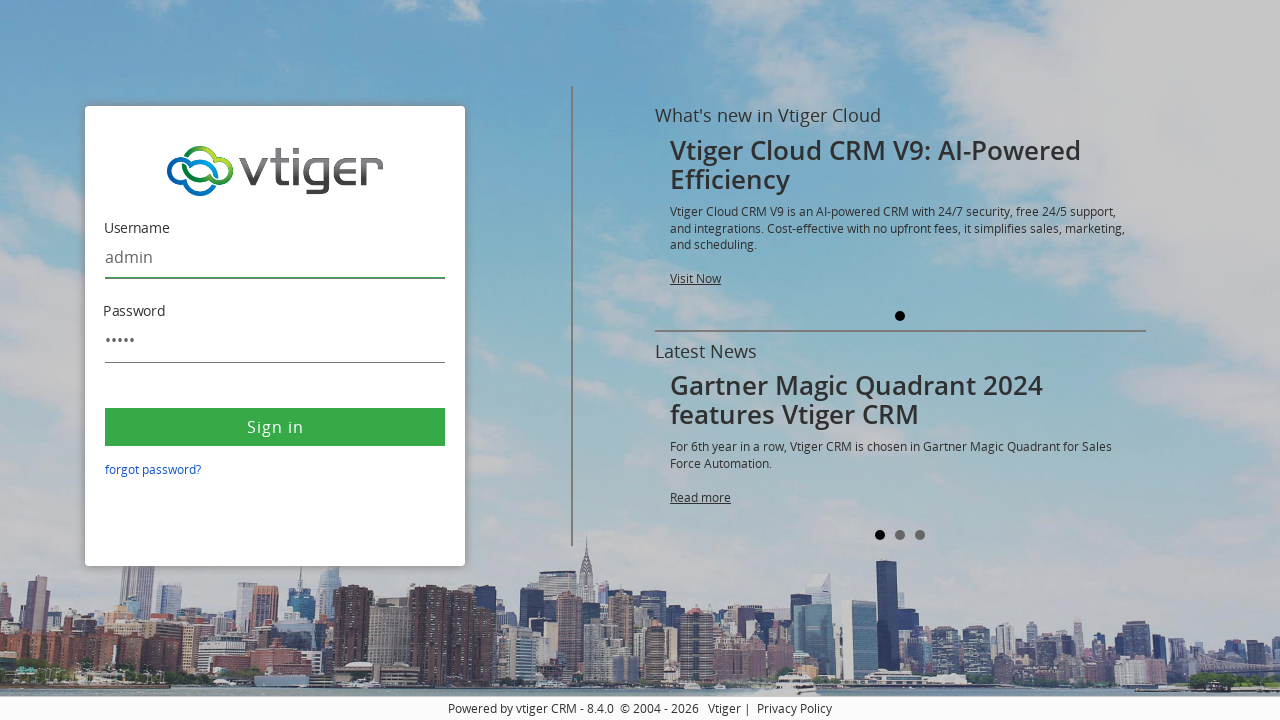

Retrieved bounding box dimensions for Sign in button
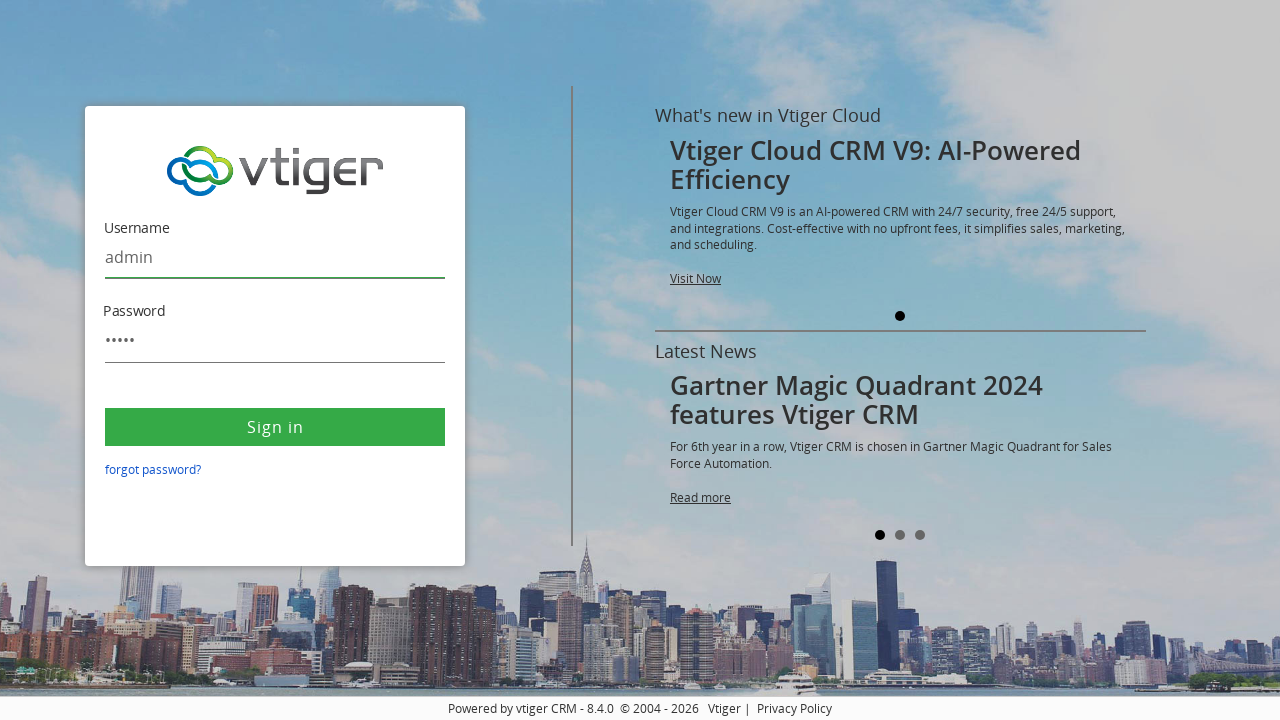

Verified Sign in button bounding box is not None
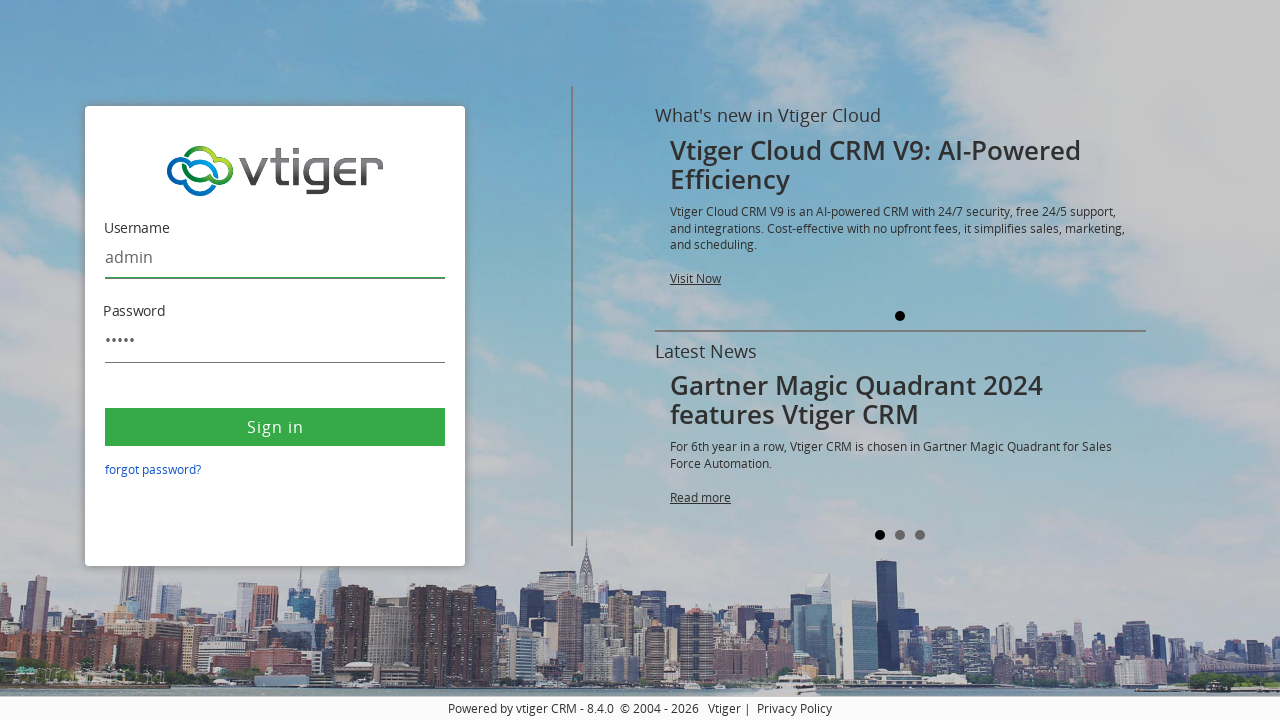

Verified Sign in button has positive width
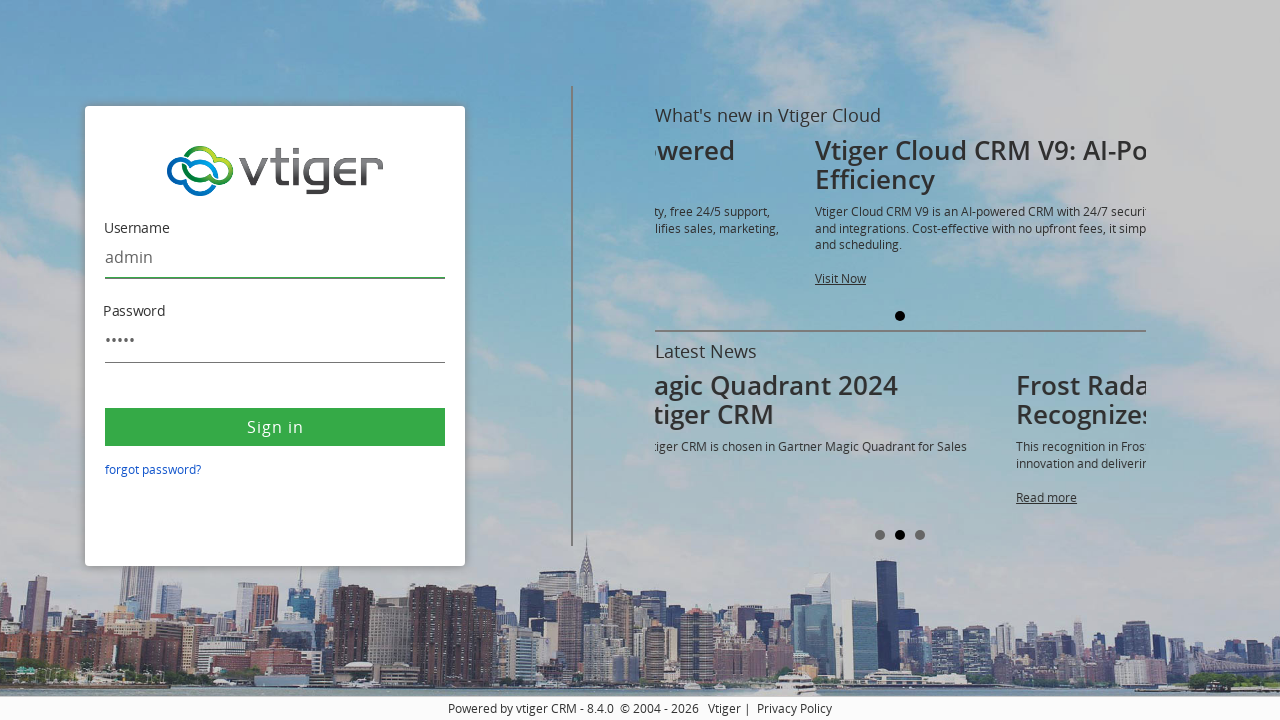

Verified Sign in button has positive height
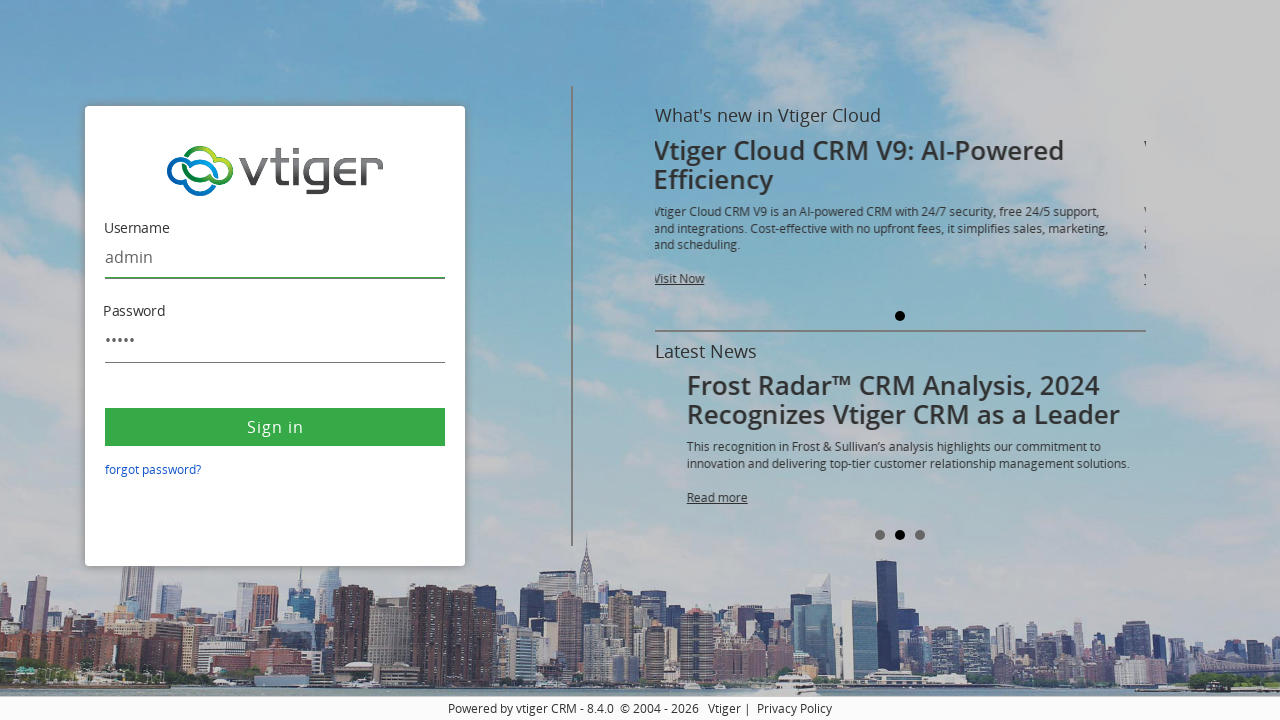

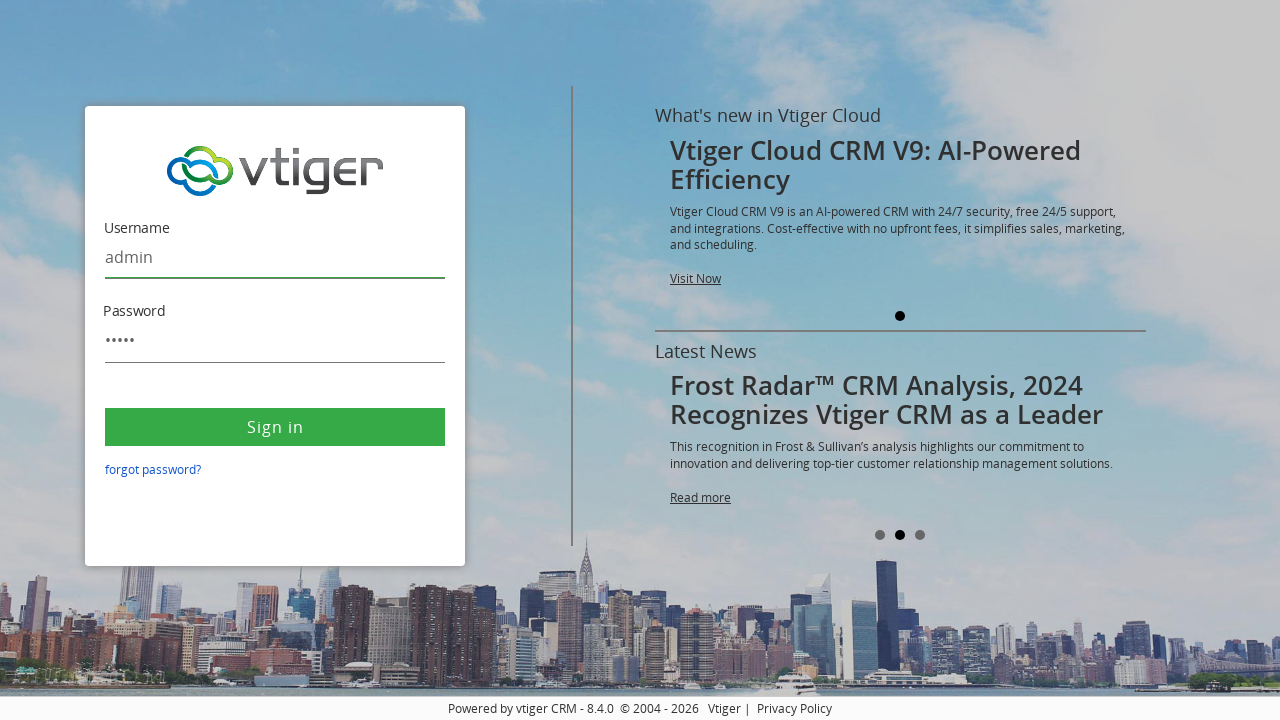